Tests navigation on QA at the Point website by hovering over the About link to reveal a menu, clicking the Leadership link, and verifying that Carlos Kidman appears on the page

Starting URL: https://qap.dev

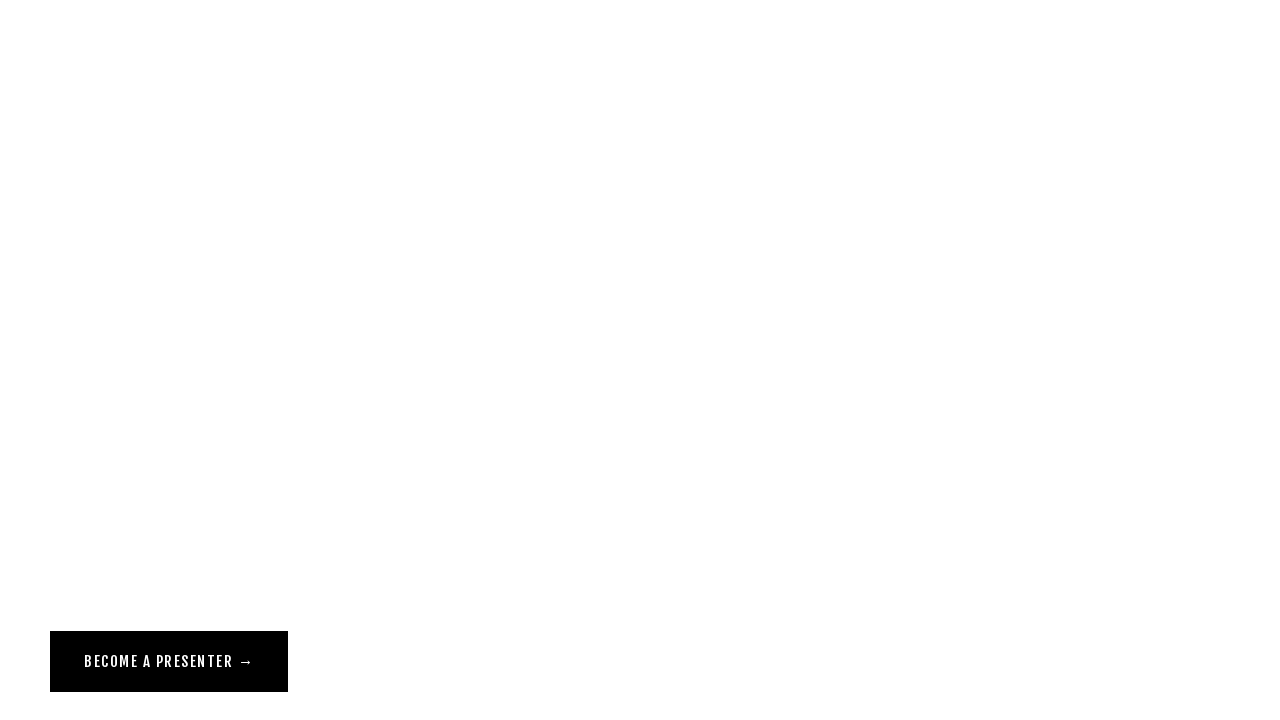

Navigated to QA at the Point website
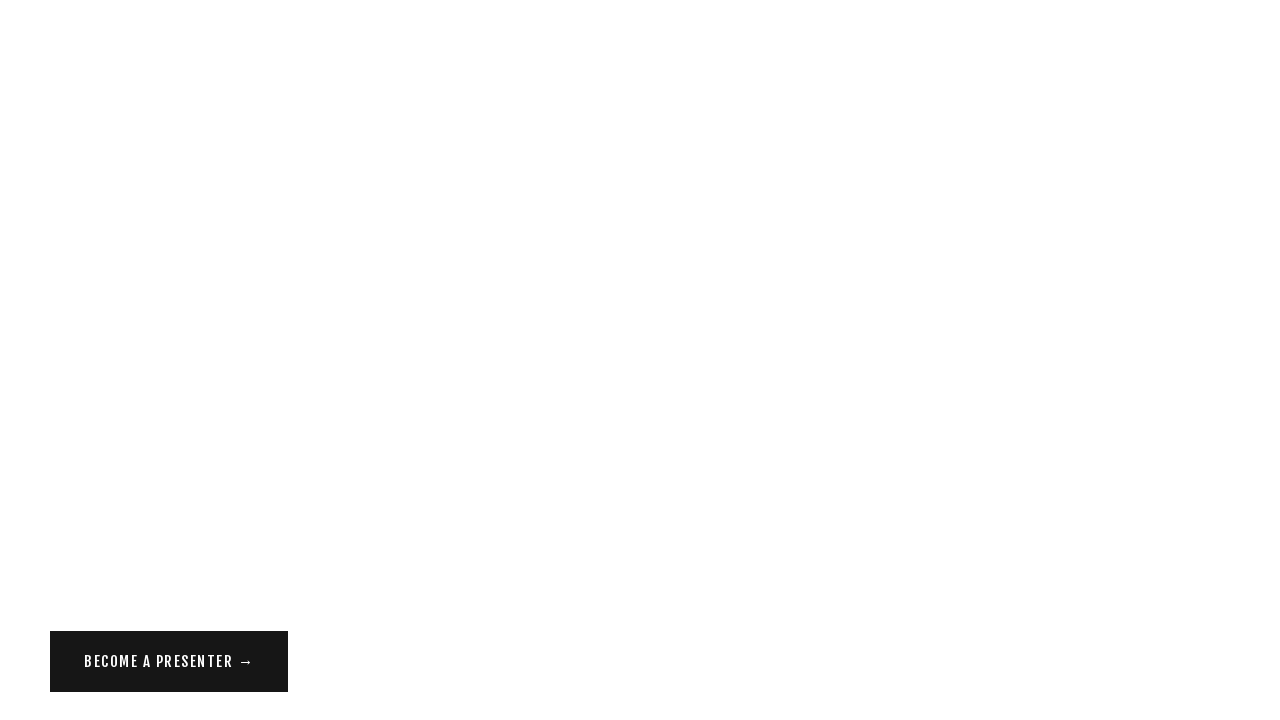

Hovered over About link to reveal dropdown menu at (71, 56) on a[href='/about']
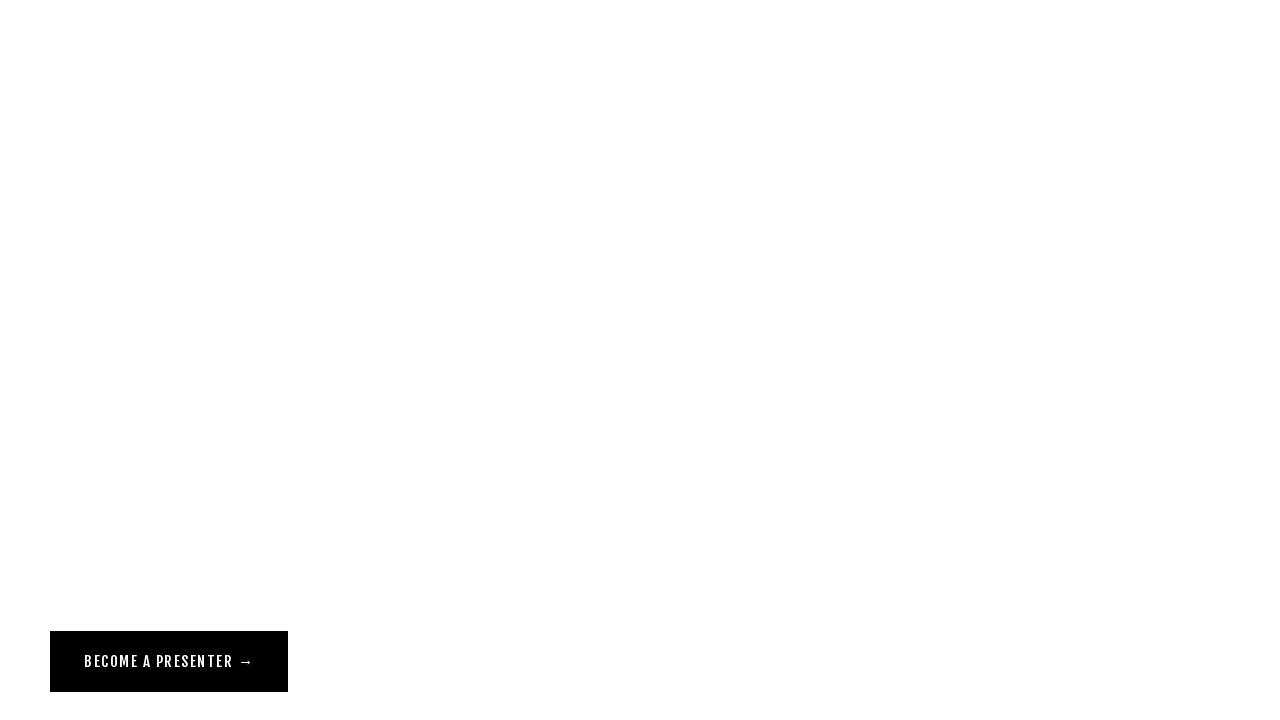

Clicked Leadership link from About menu at (92, 124) on a[href='/leadership'][class^='Header-nav']
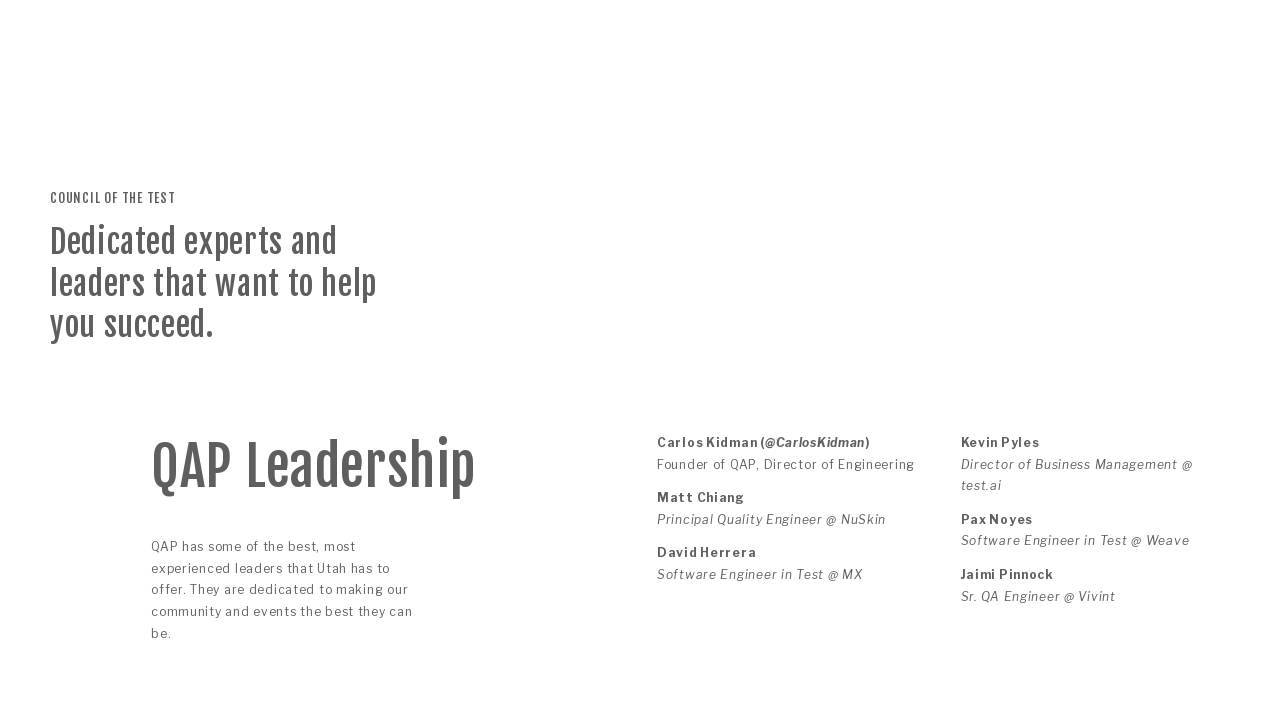

Verified Carlos Kidman appears on the Leadership page
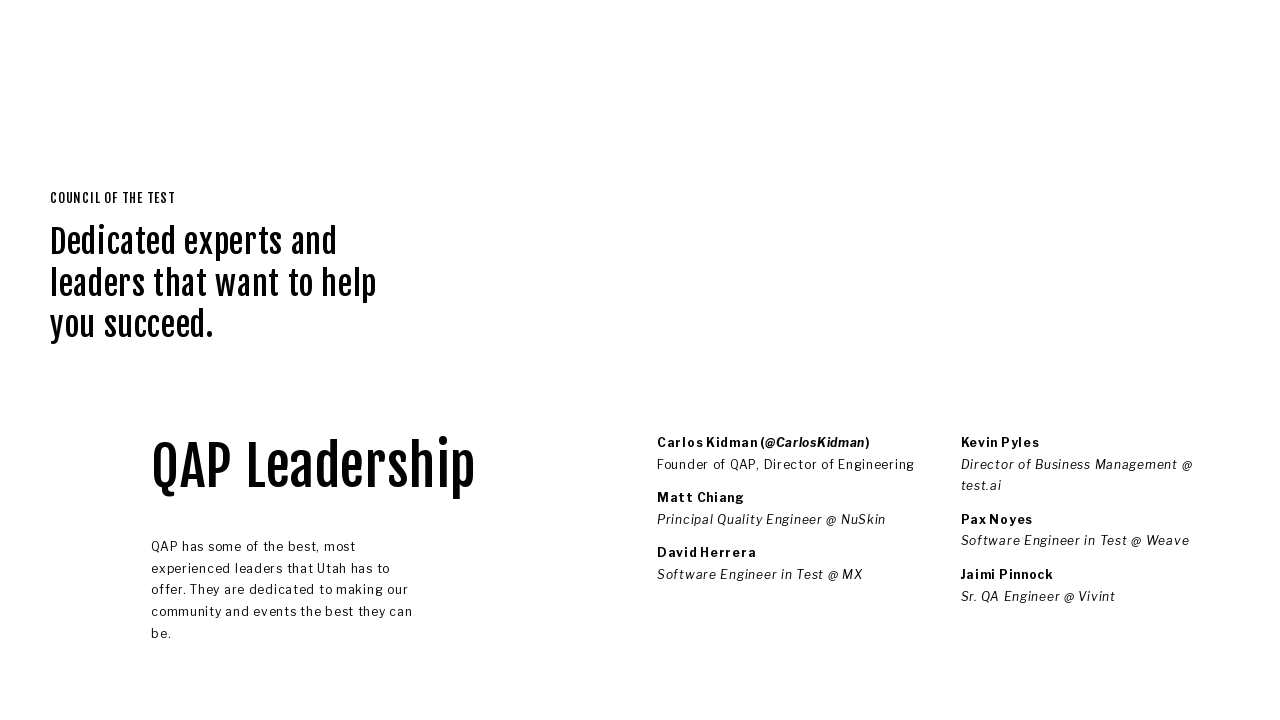

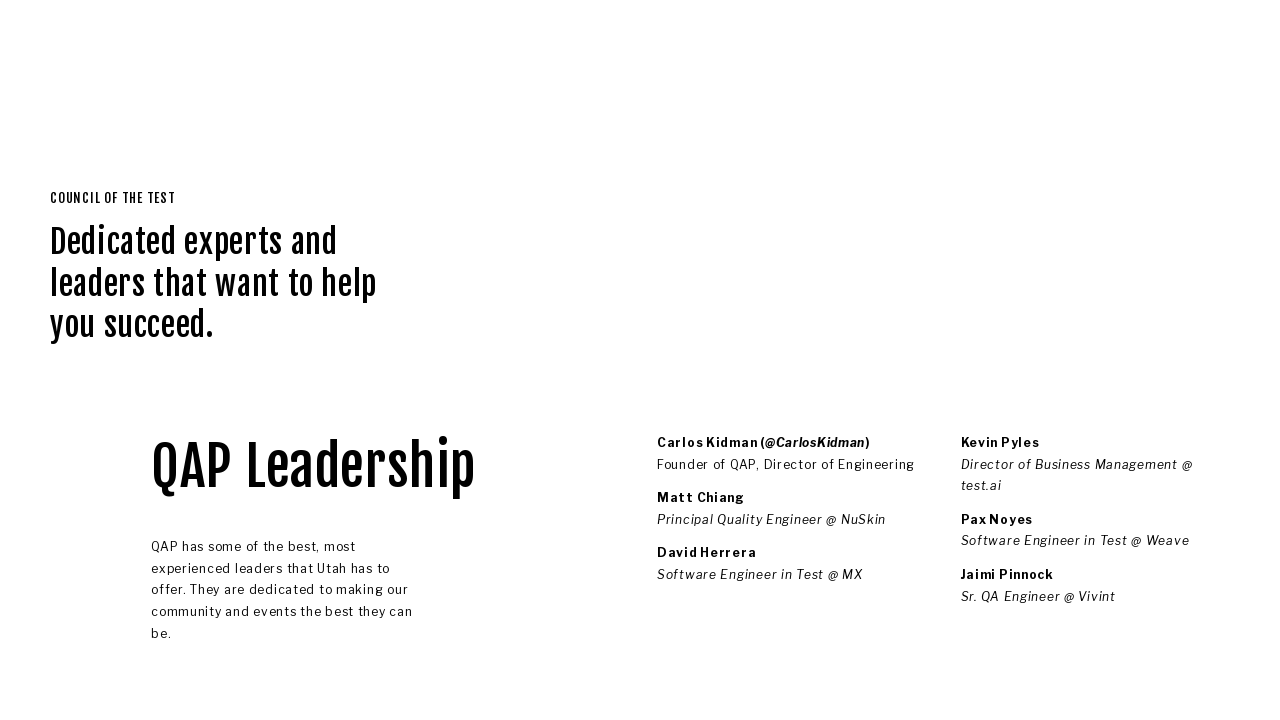